Tests pagination functionality on a table by clicking through pages until finding a specific entry ("Brad Jill") in the table rows.

Starting URL: https://syntaxprojects.com/table-pagination-demo.php

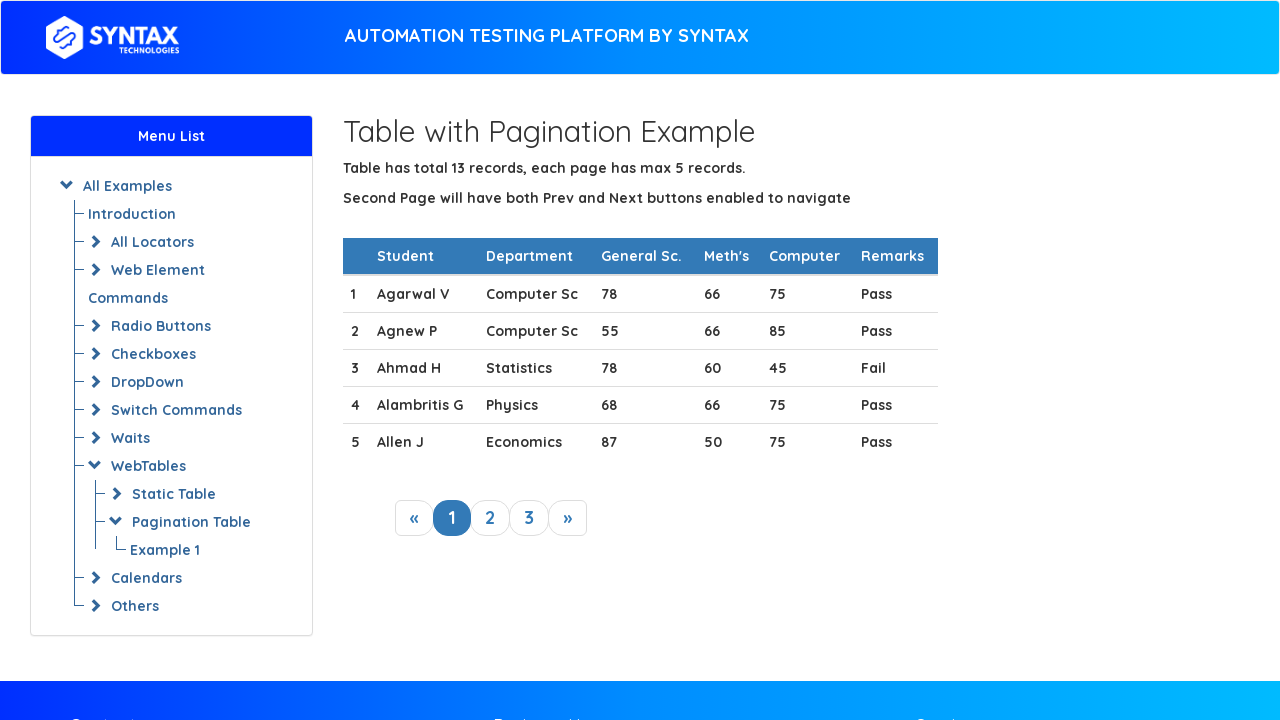

Waited for table to load
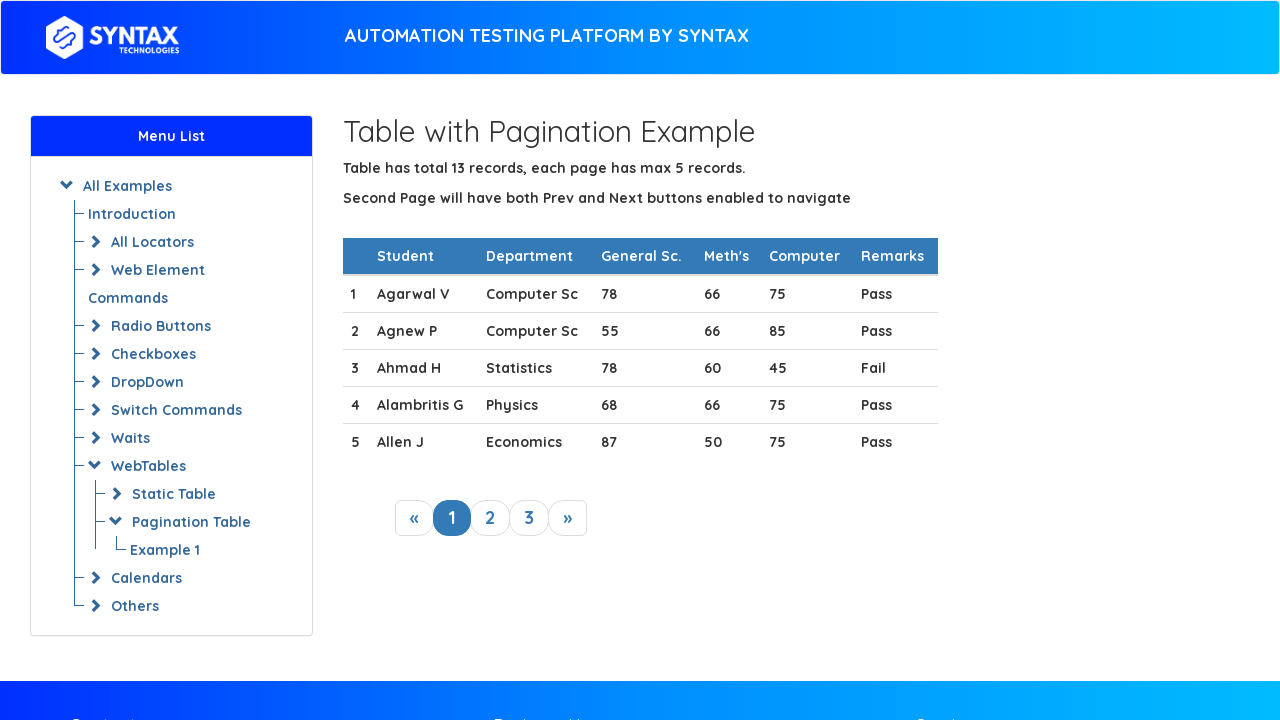

Retrieved 5 rows from current table page
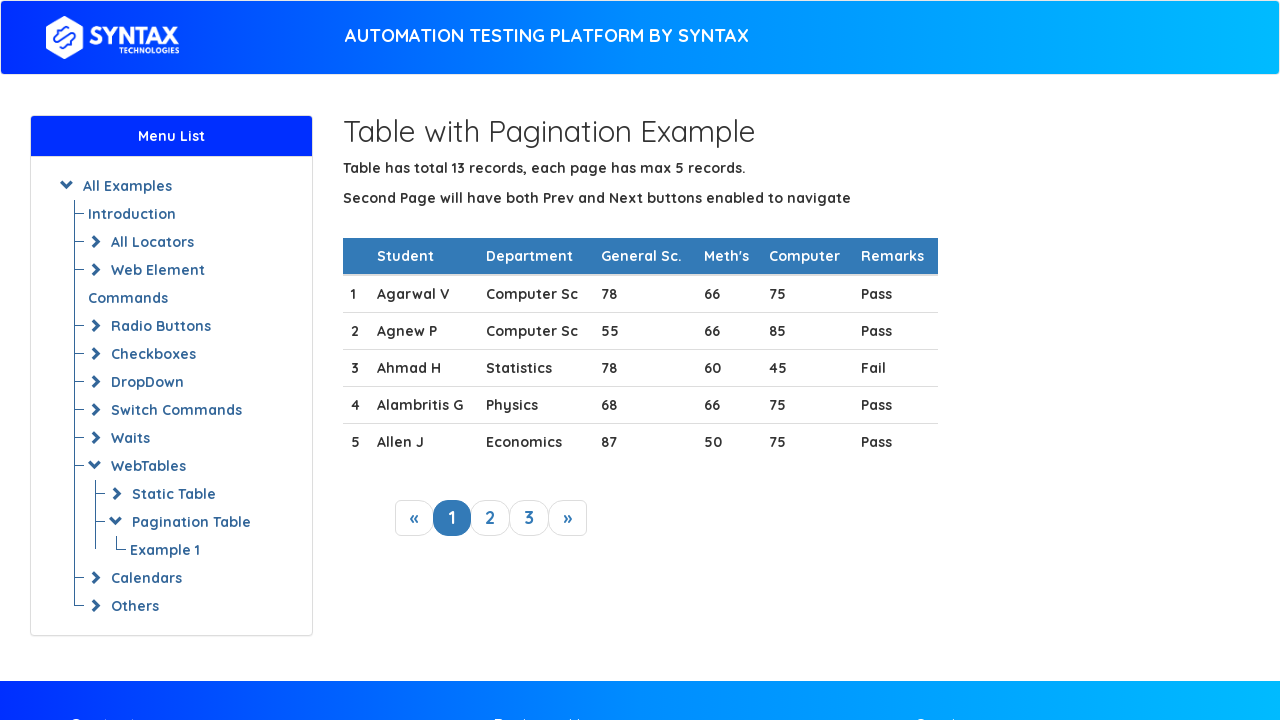

Clicked next button to navigate to next page at (568, 518) on xpath=//a[@class='next_link']
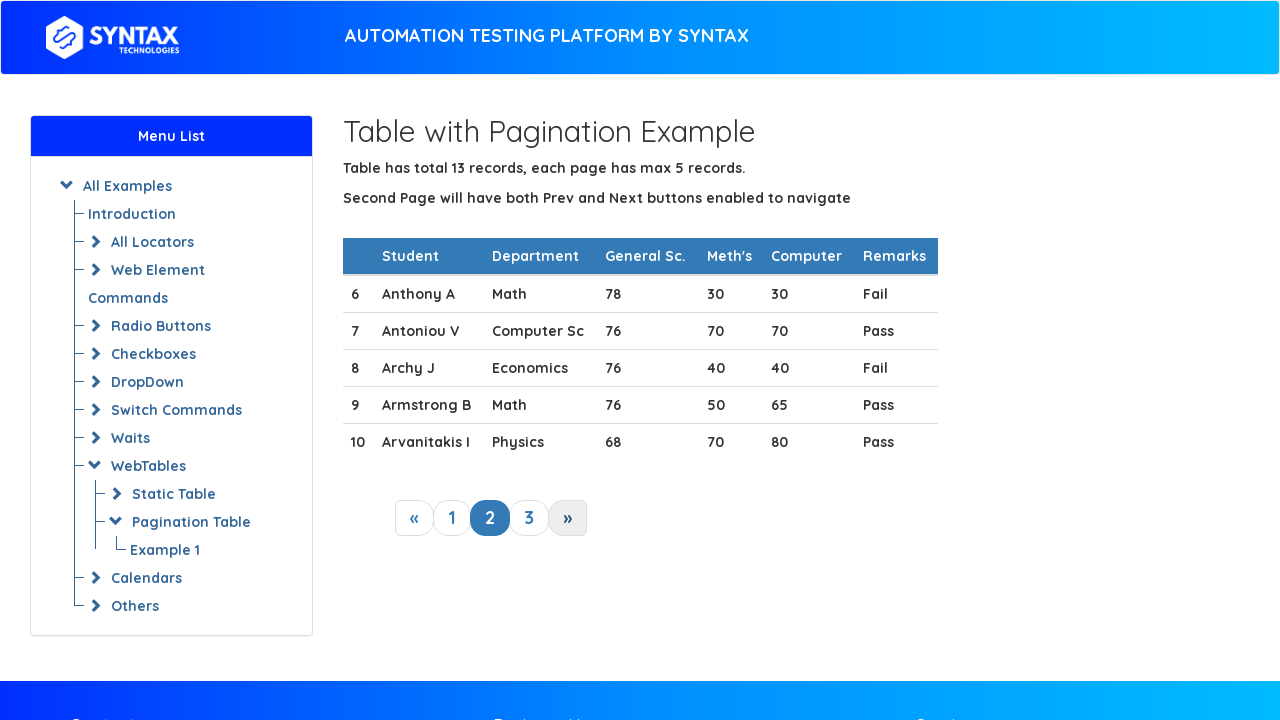

Waited 500ms for table to update
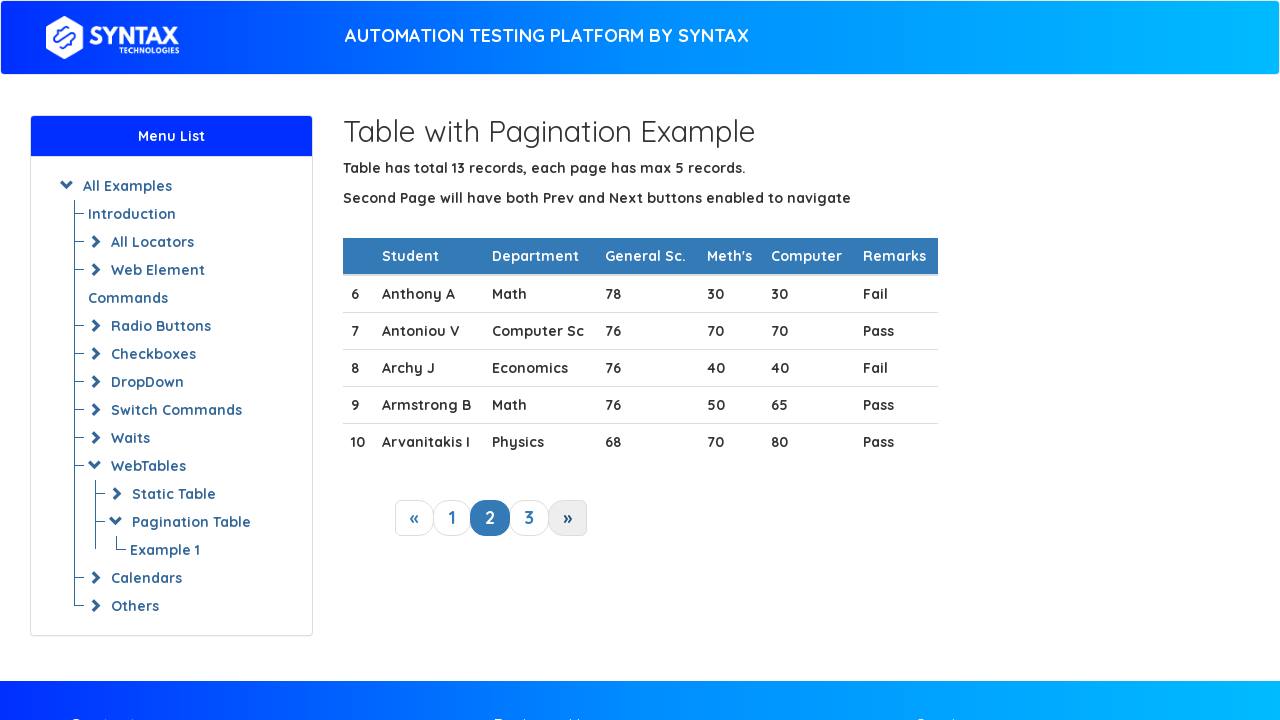

Retrieved 5 rows from current table page
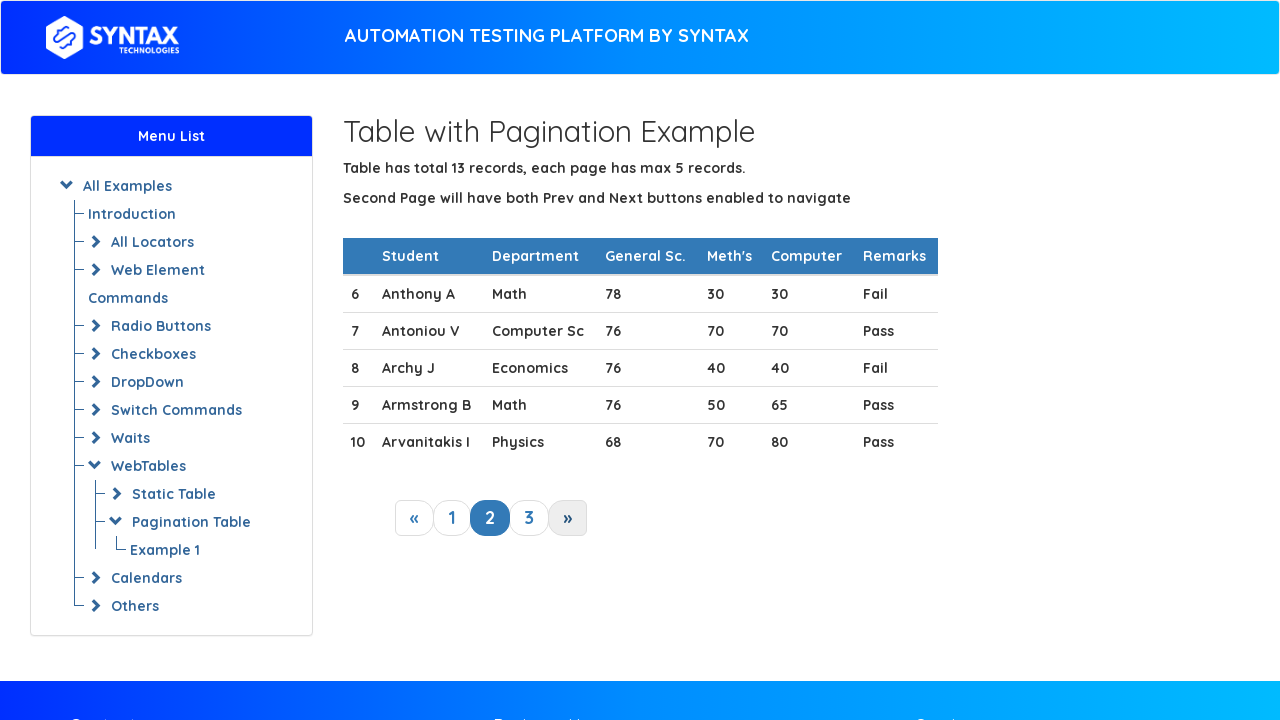

Clicked next button to navigate to next page at (568, 518) on xpath=//a[@class='next_link']
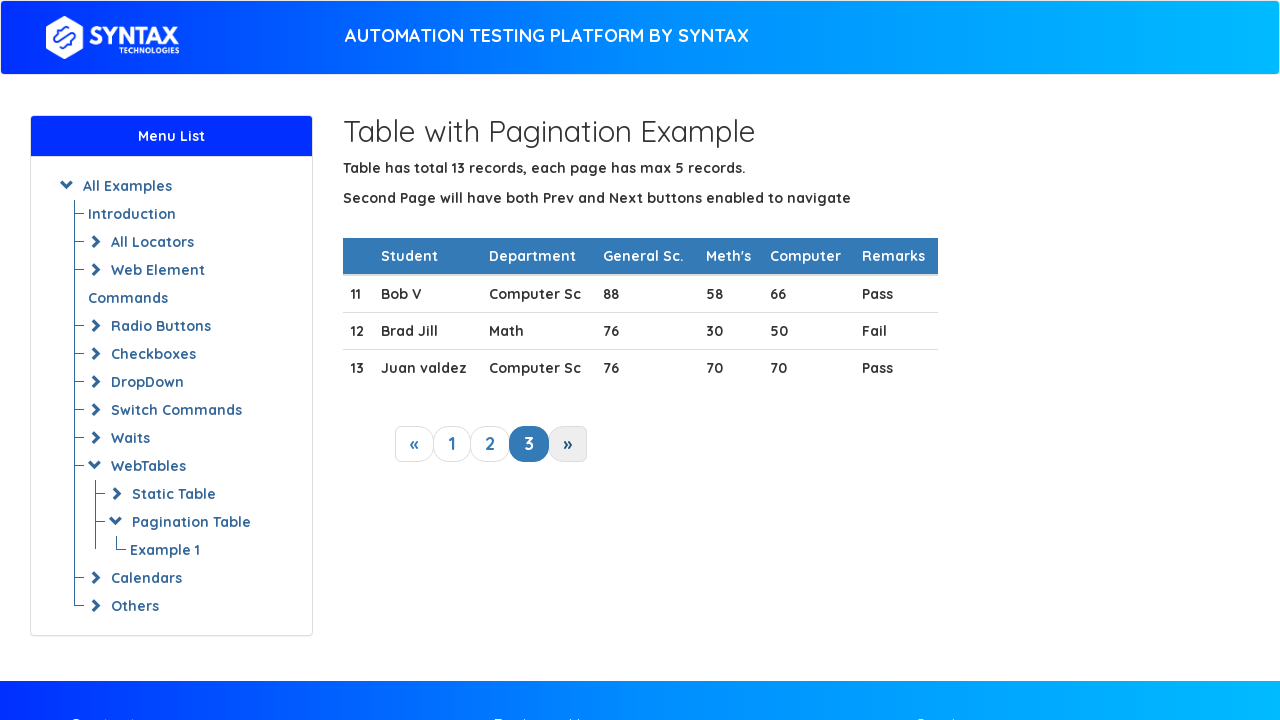

Waited 500ms for table to update
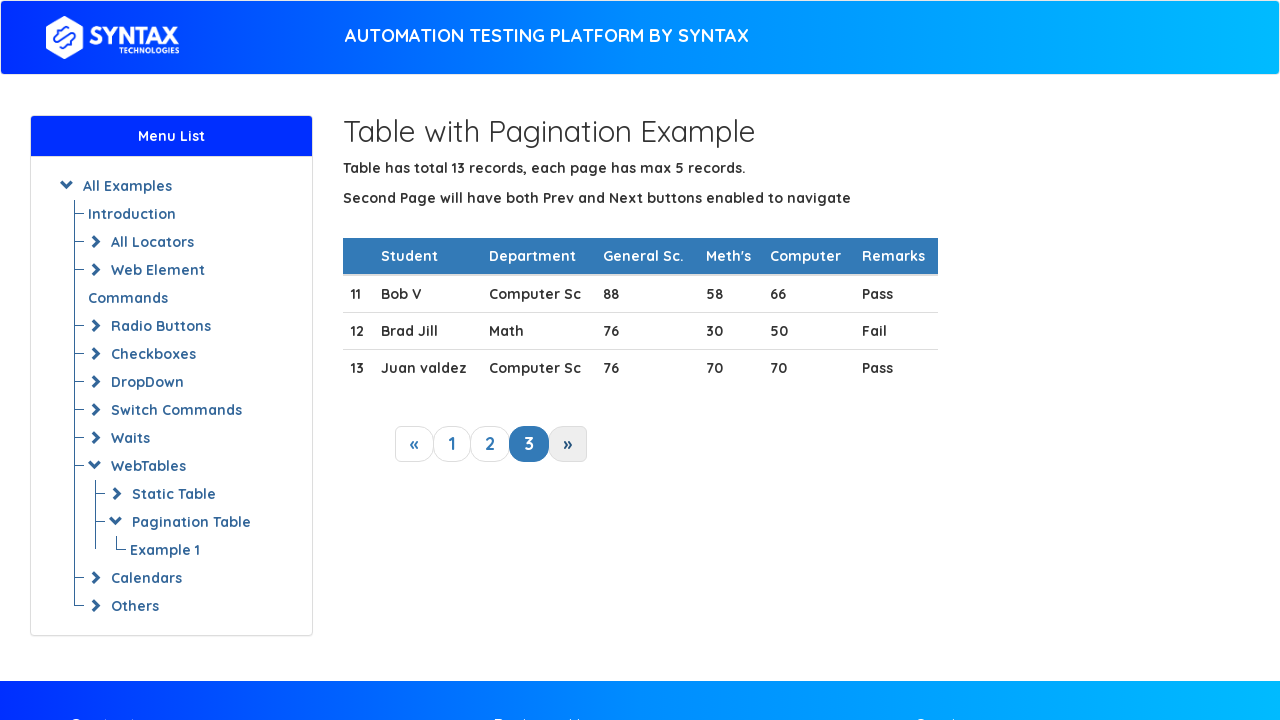

Retrieved 3 rows from current table page
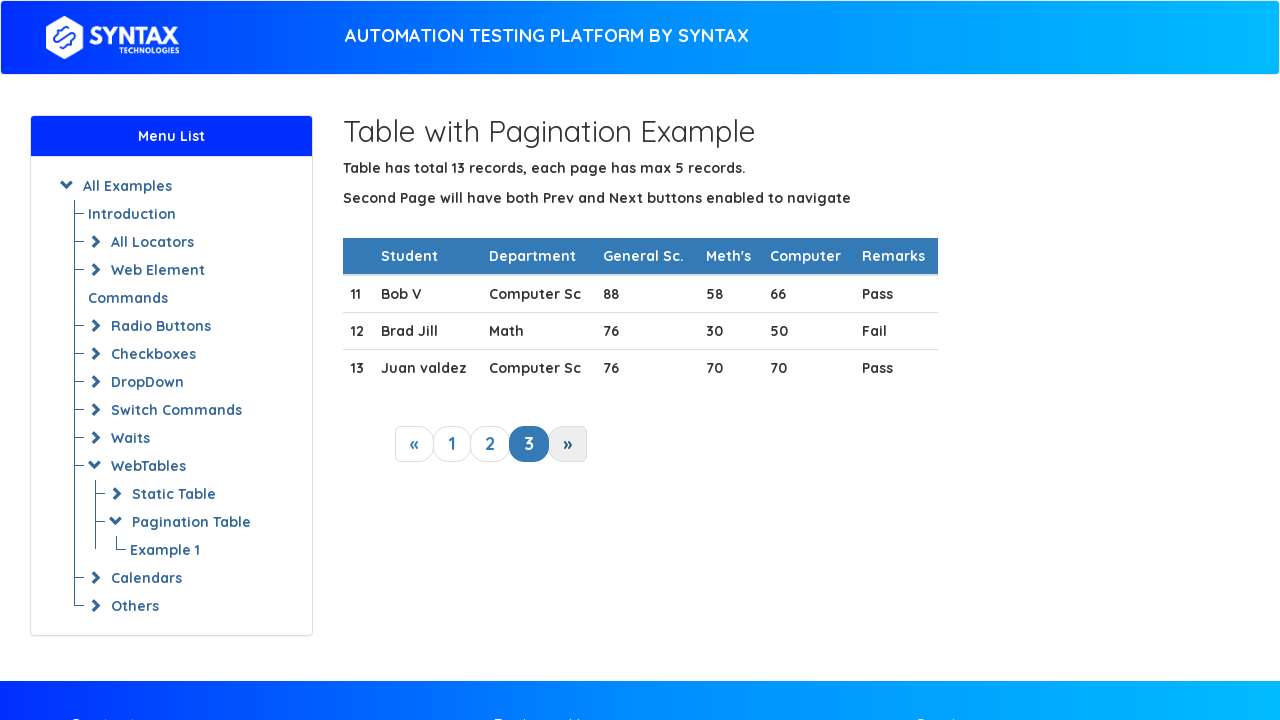

Found target name 'Brad Jill' in row 1
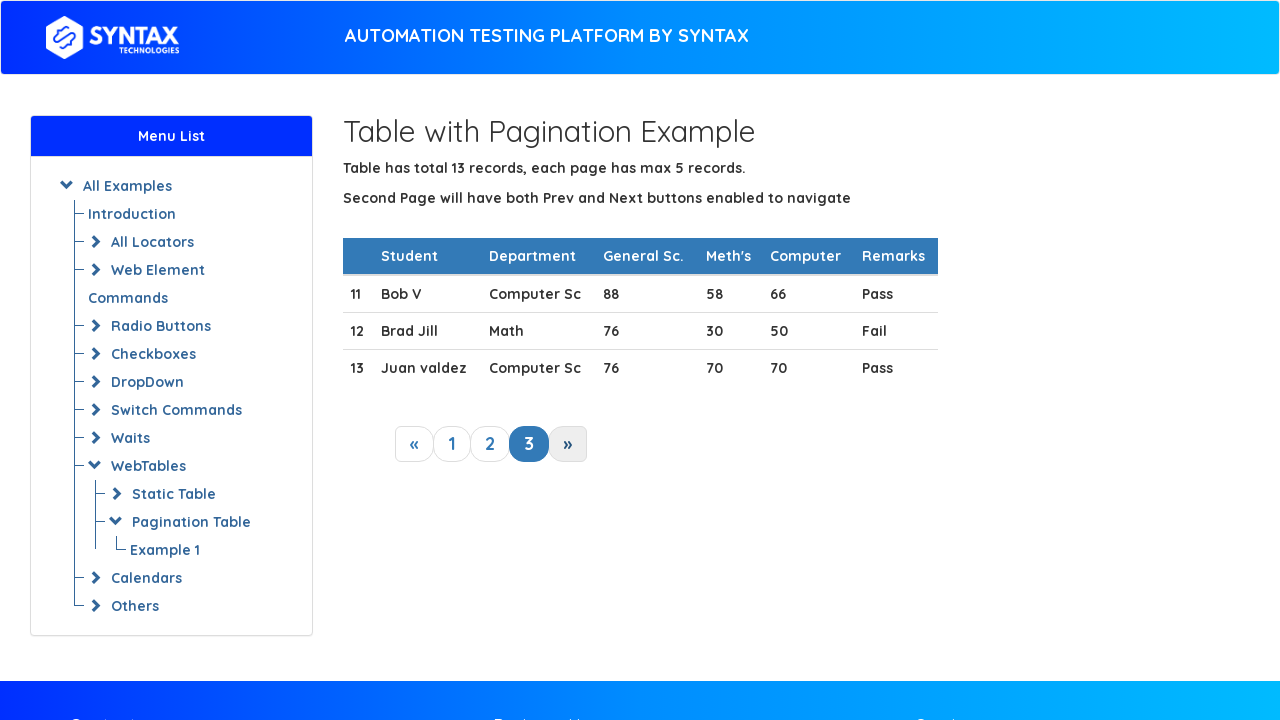

Verified table is still loaded after pagination search
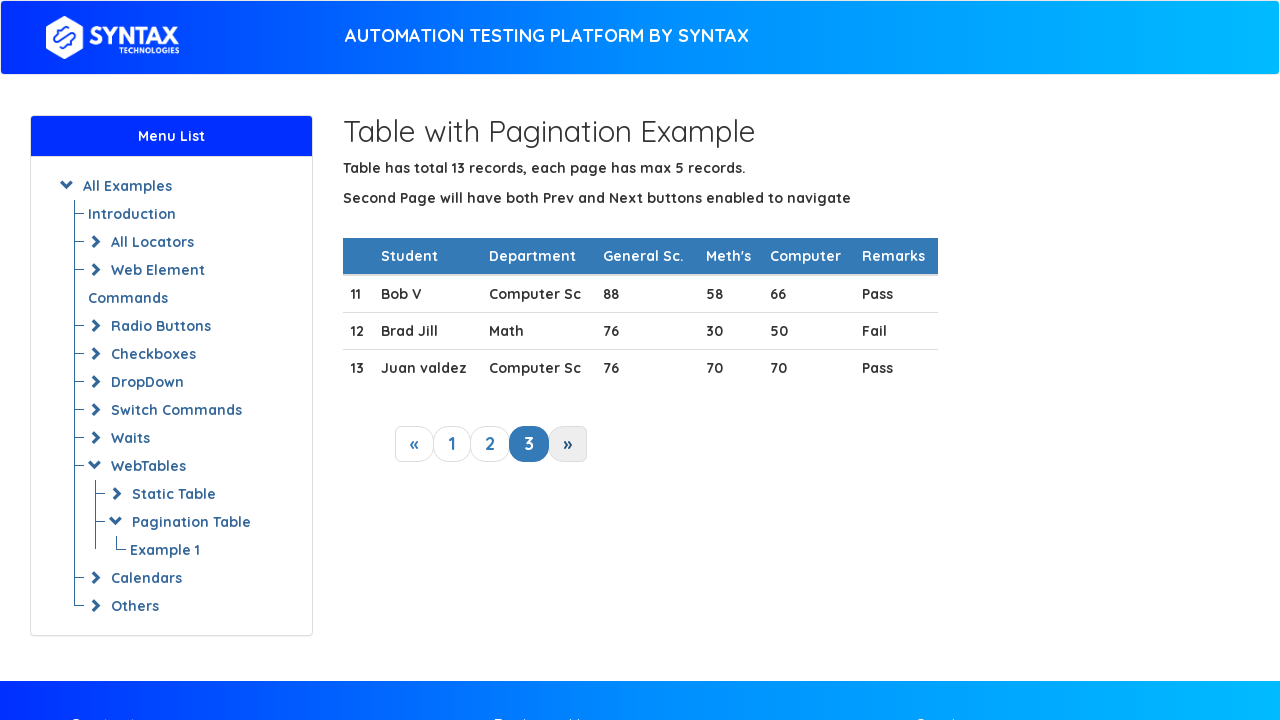

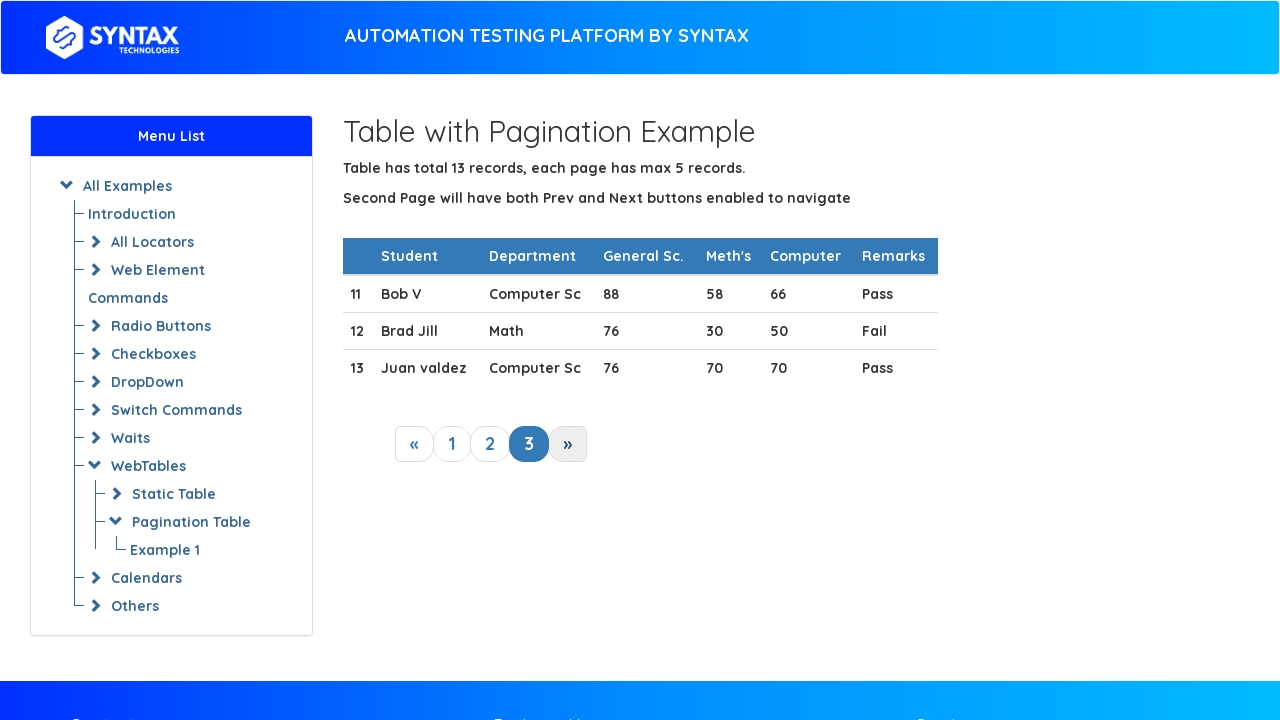